Tests form elements on W3Schools HTML forms page by verifying a button is enabled and clicking it, then checking the state of a checkbox

Starting URL: https://www.w3schools.com/html/html_forms.asp

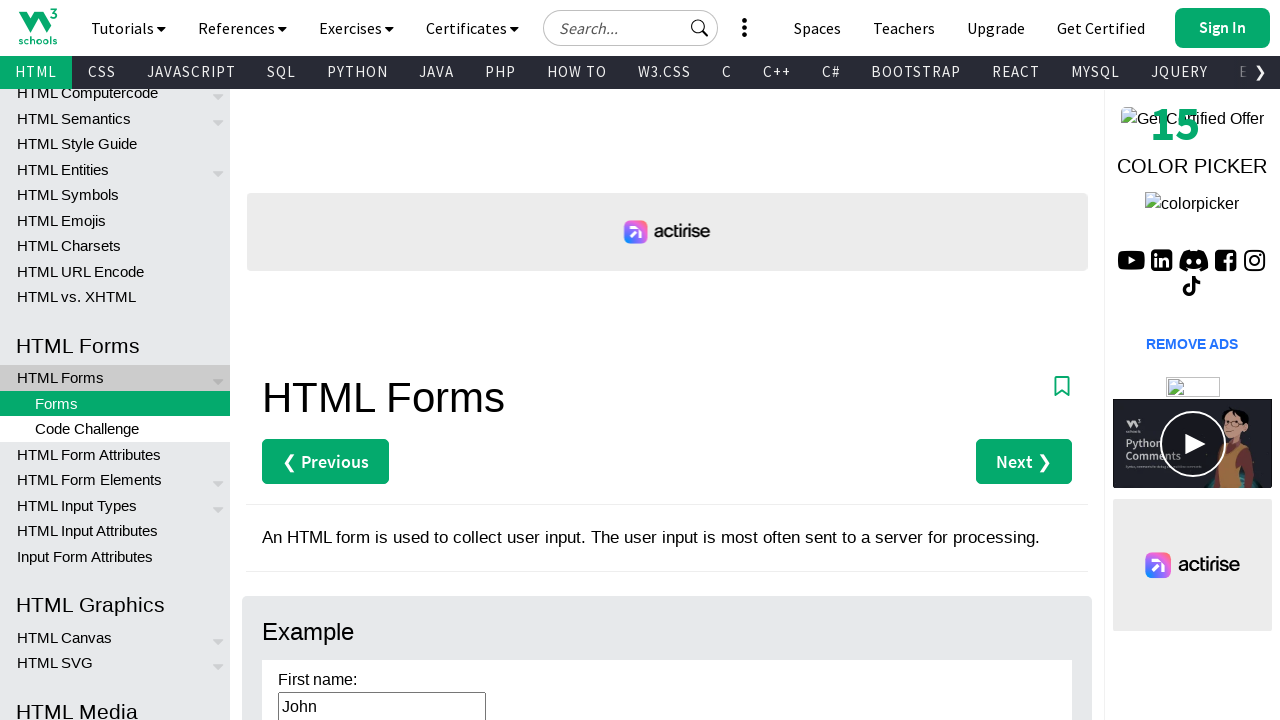

Navigated to W3Schools HTML forms page
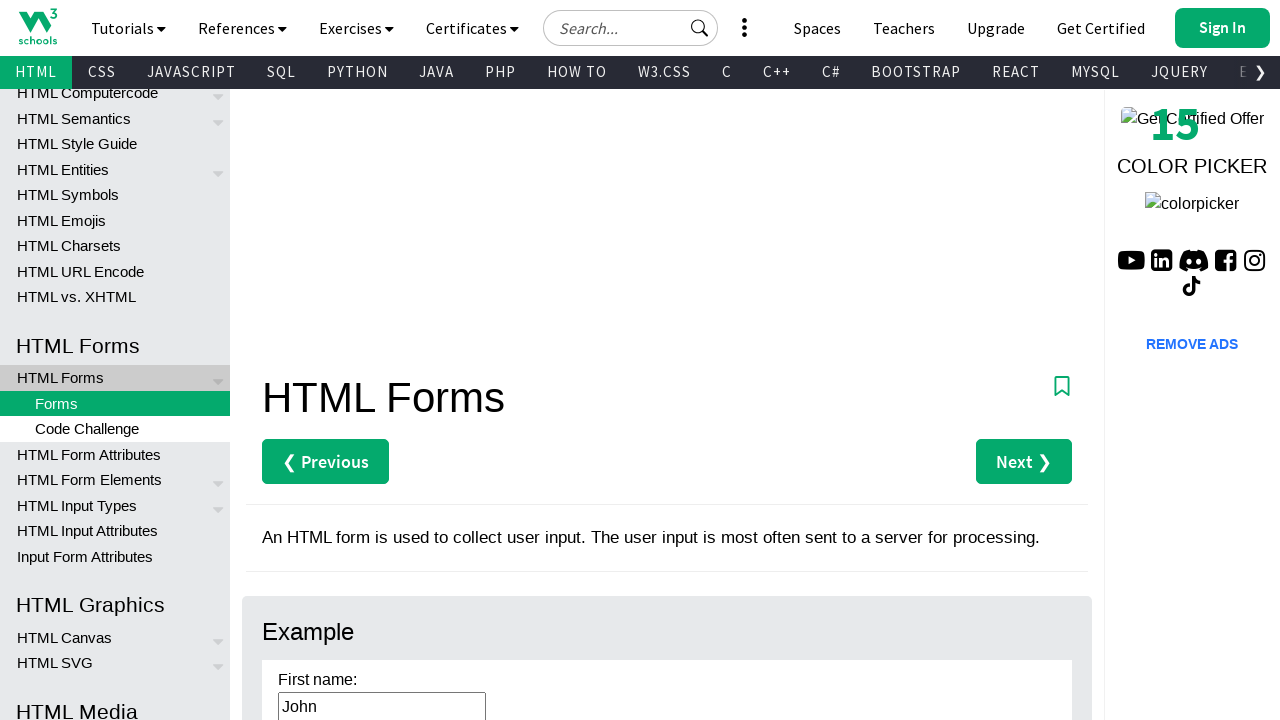

Located form button element
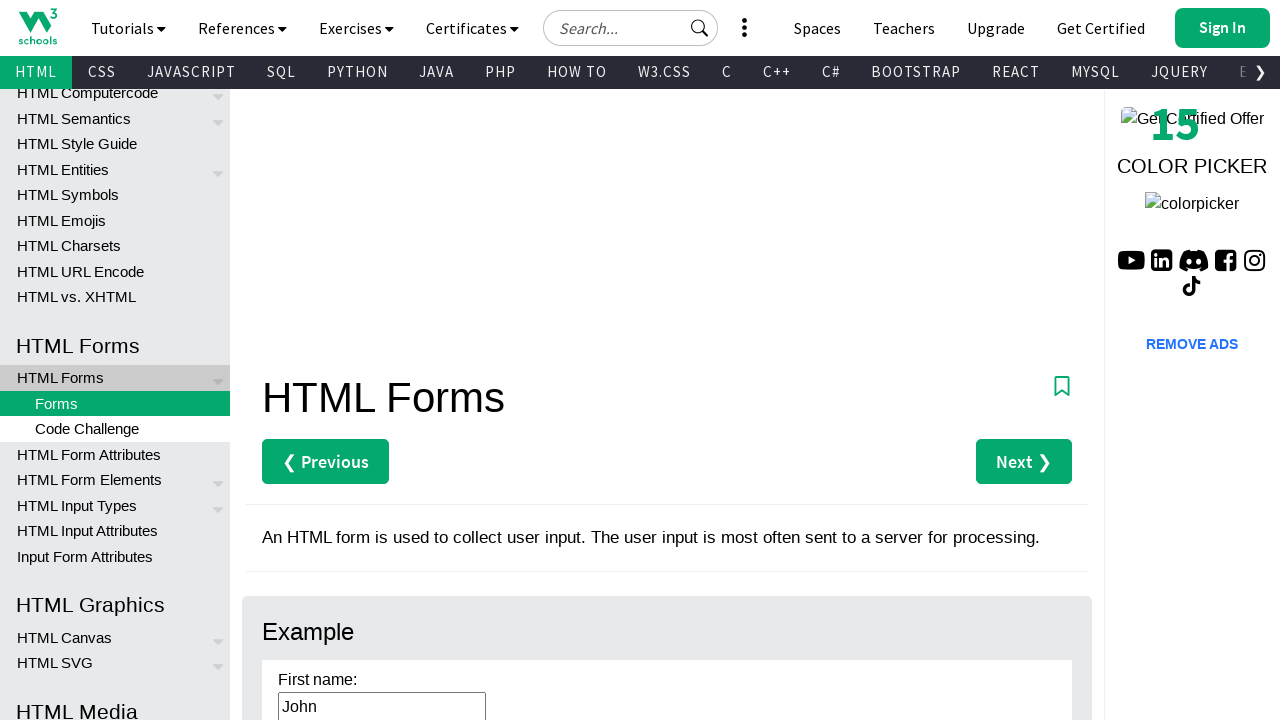

Button became visible
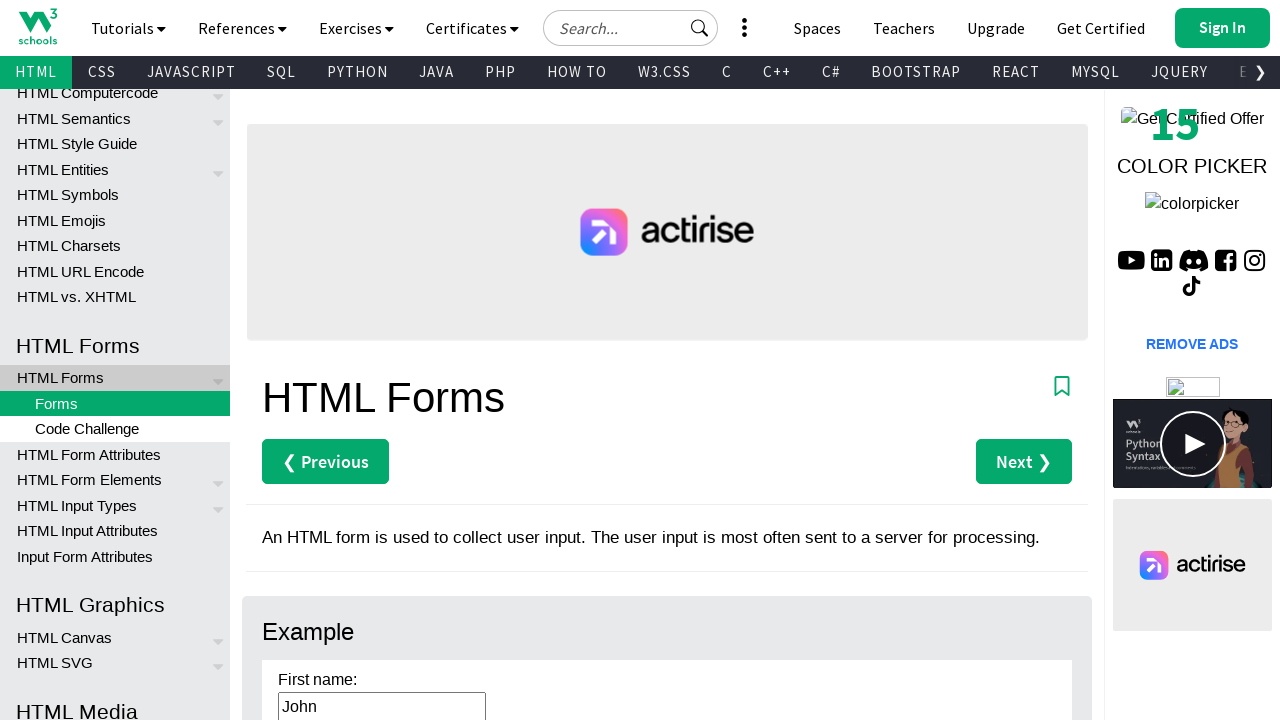

Clicked the form button at (667, 361) on button.ws-btn
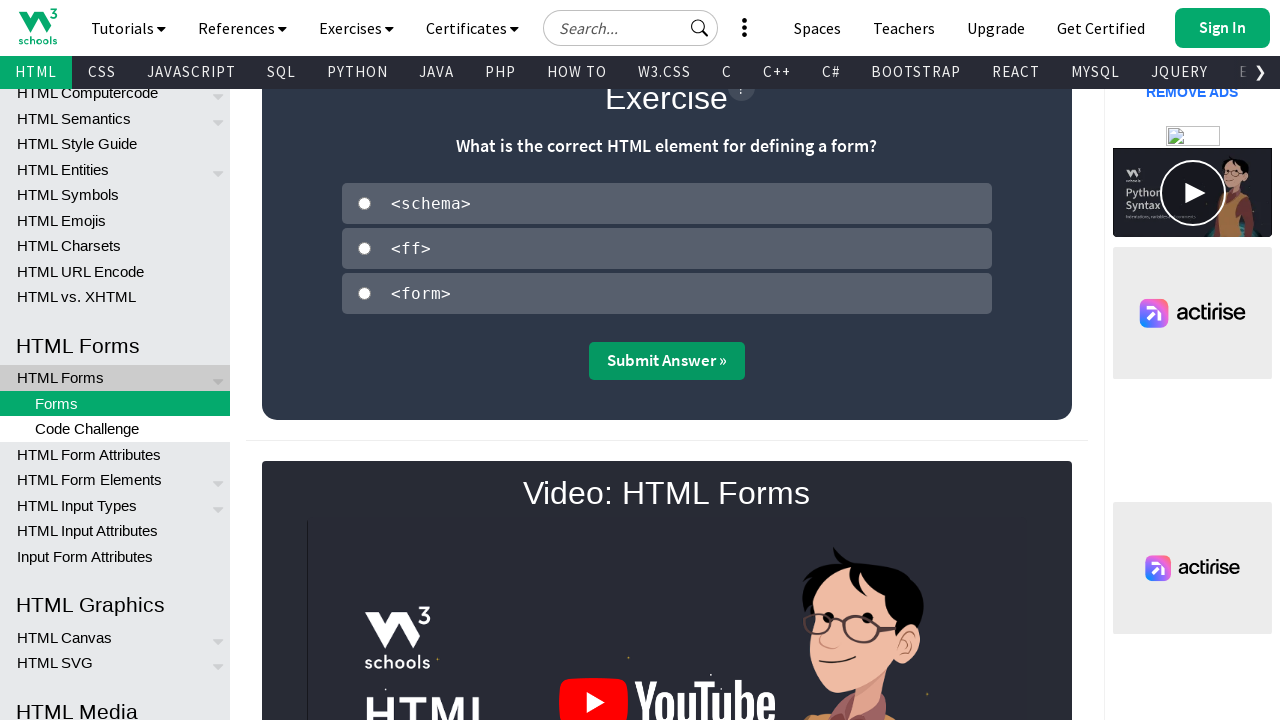

Located checkbox element with id 'vehicle1'
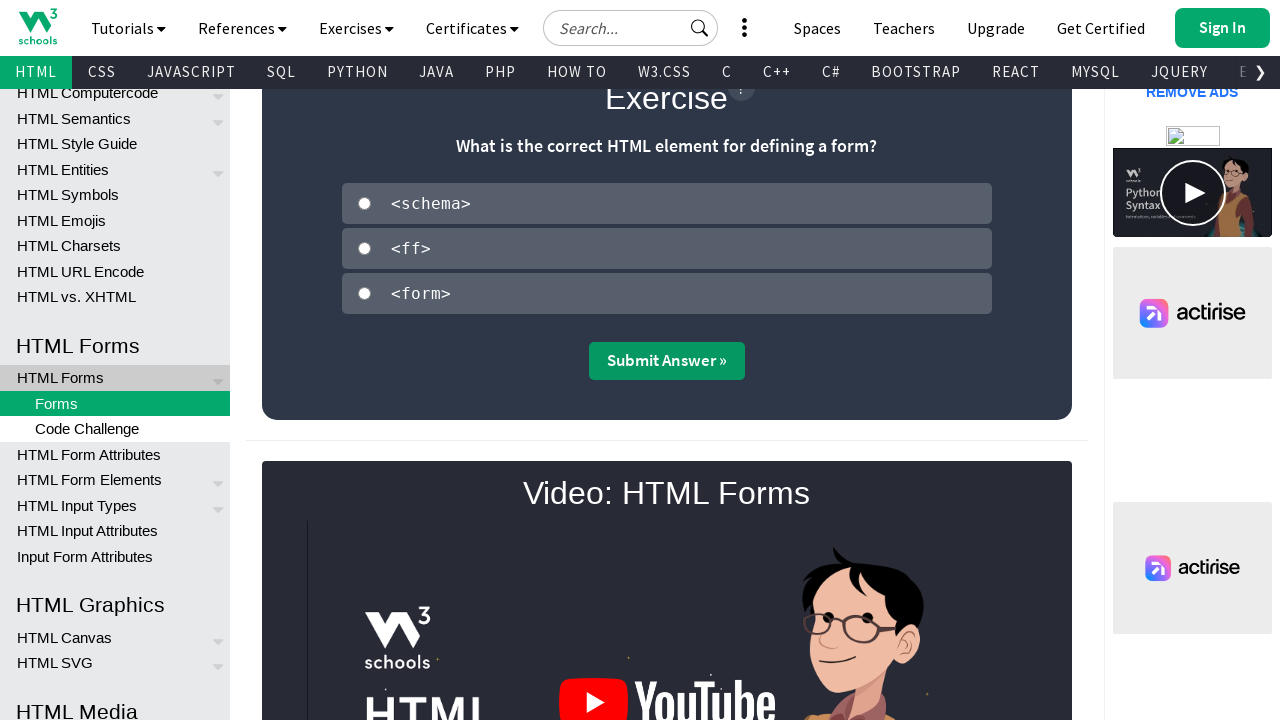

Checkbox became visible
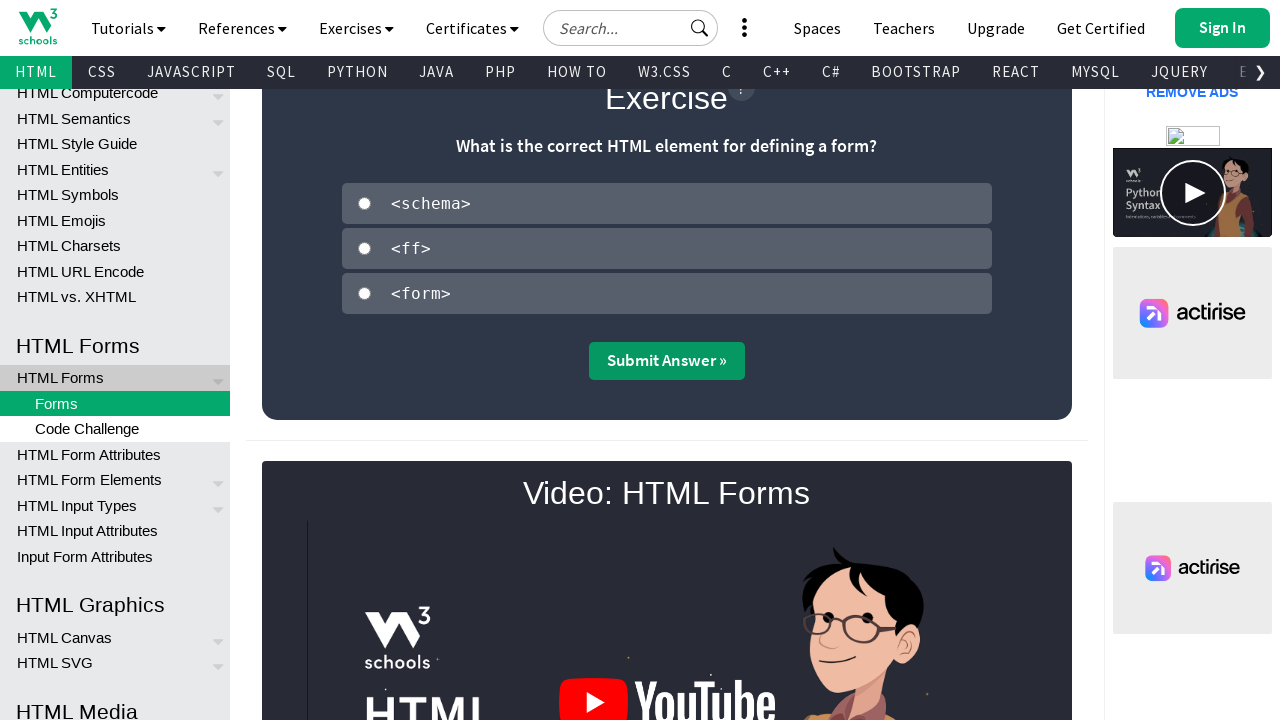

Verified checkbox state
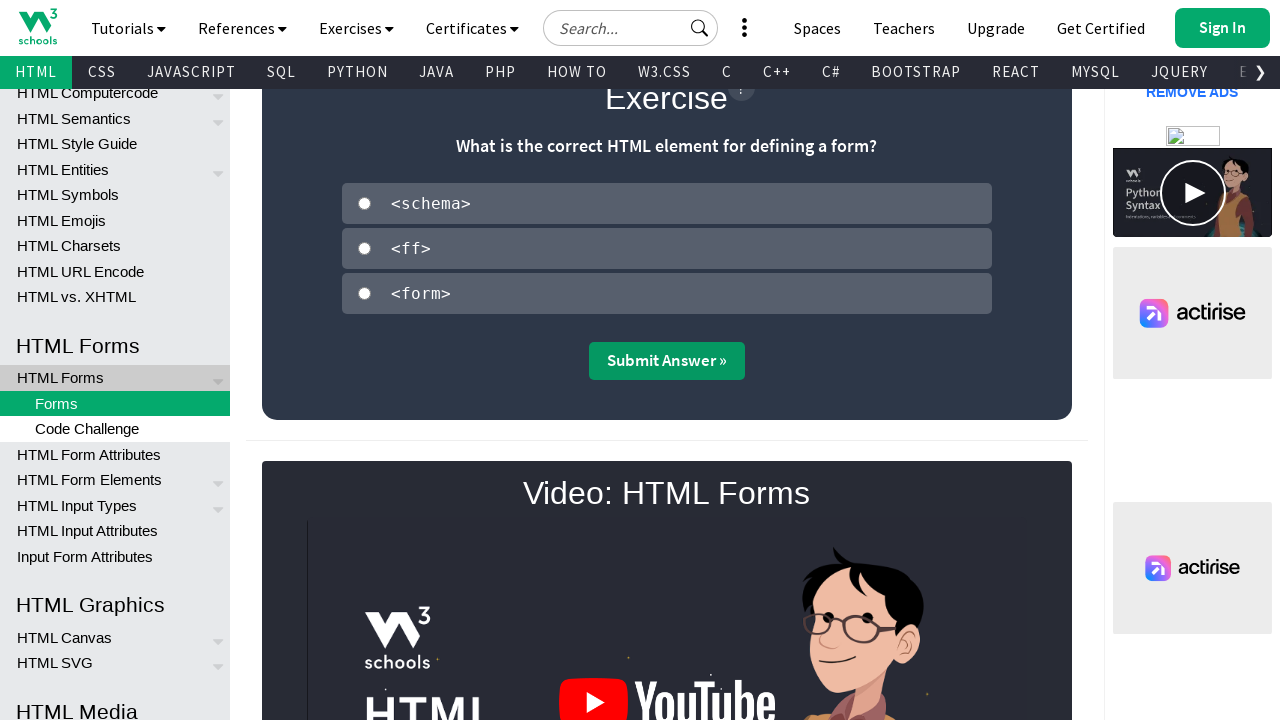

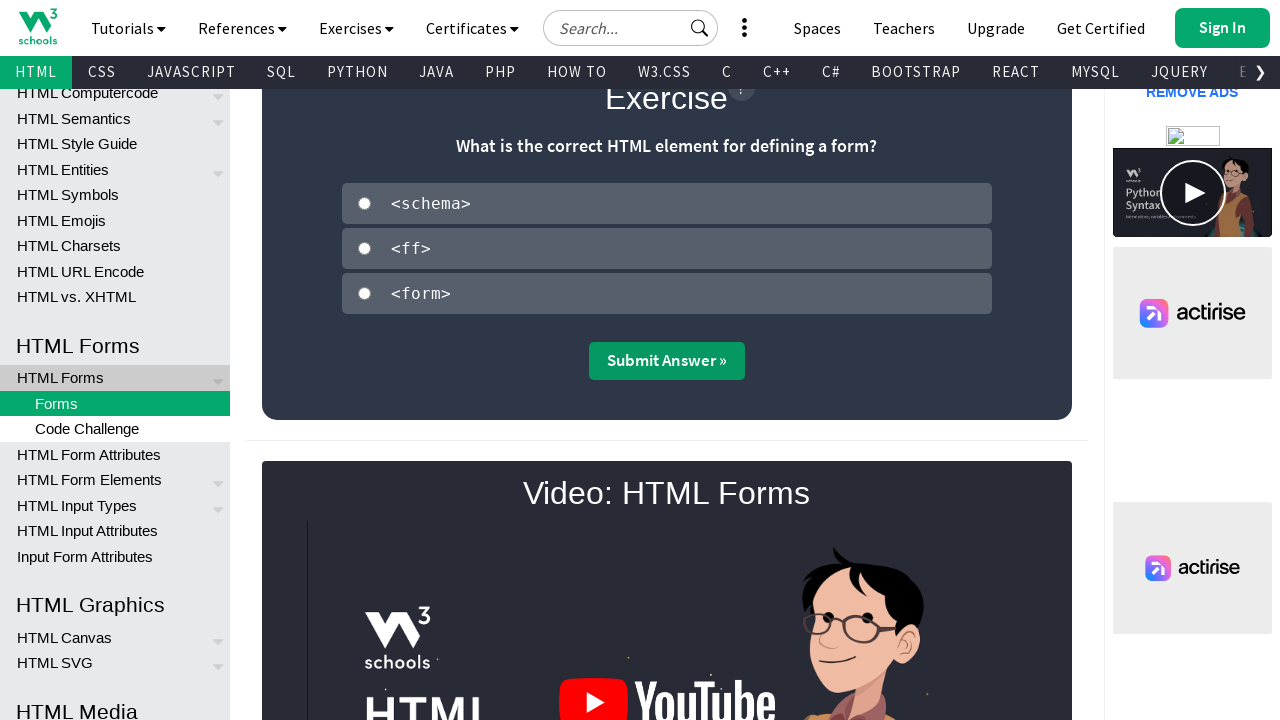